Fills out a practice form with different user information including name, phone number, and gender, then submits and verifies the modal appears

Starting URL: https://demoqa.com/automation-practice-form

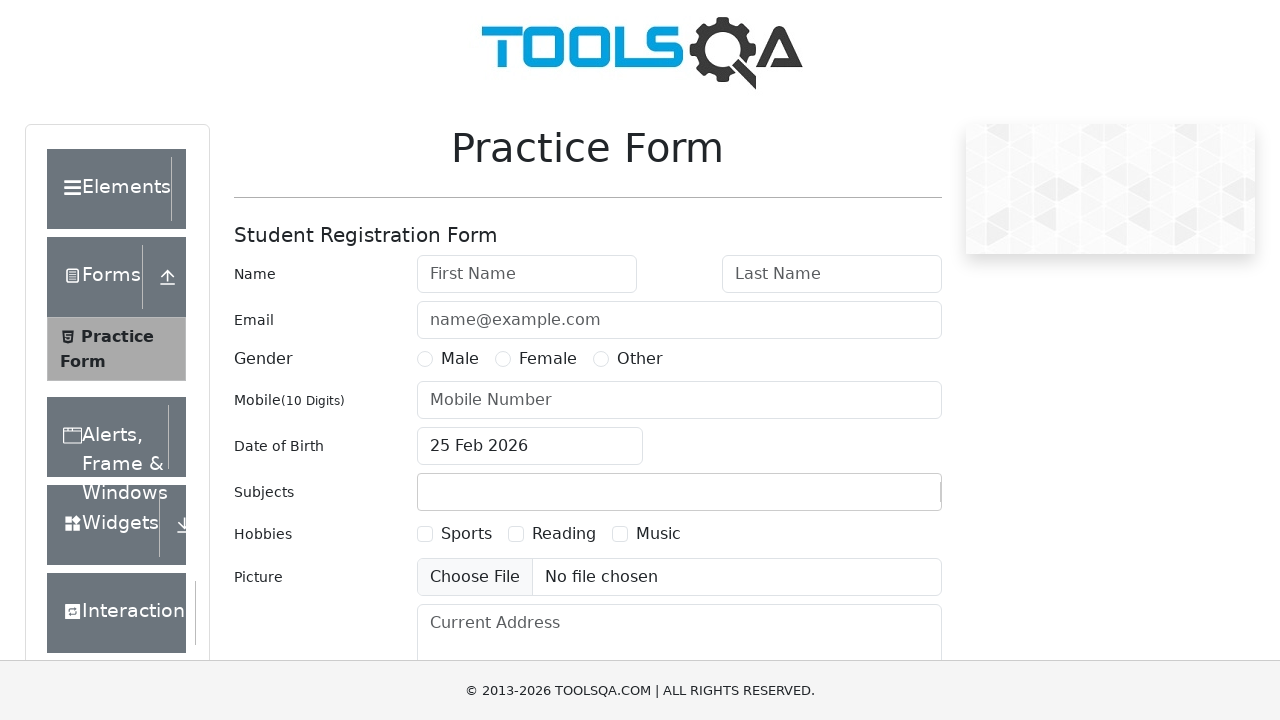

Filled first name field with 'Elena' on #firstName
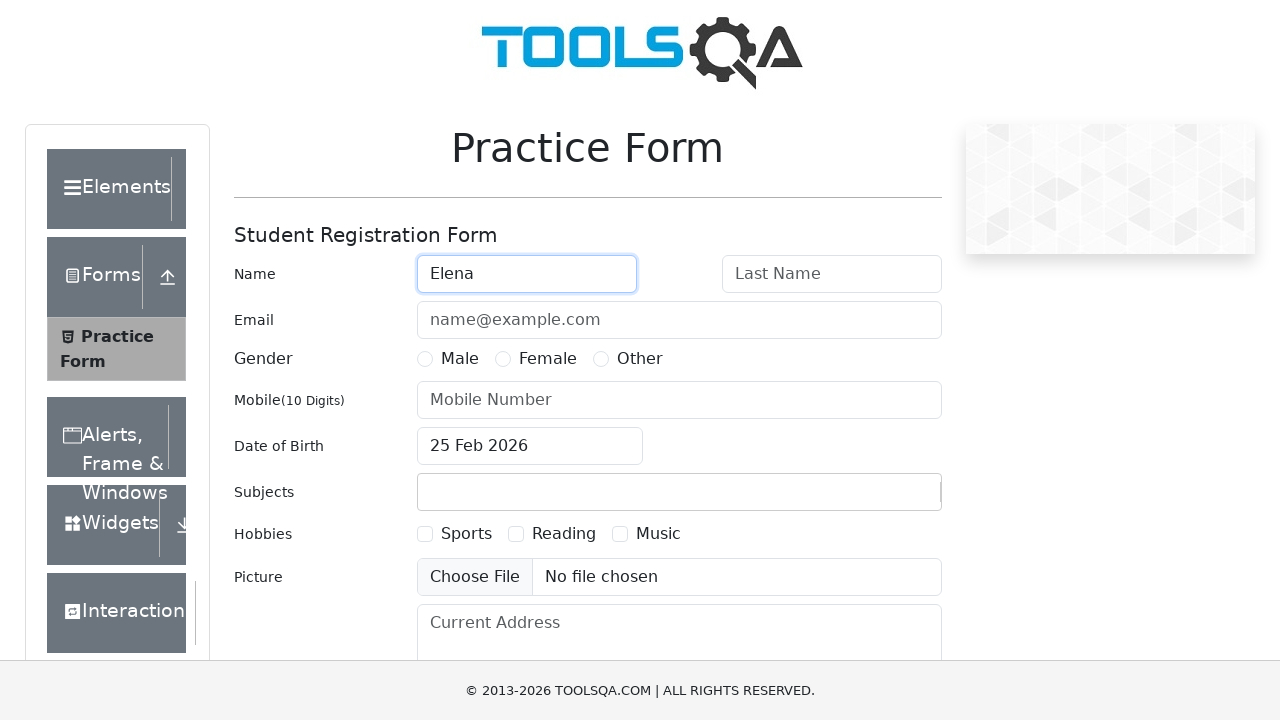

Filled last name field with 'Nikoforova' on #lastName
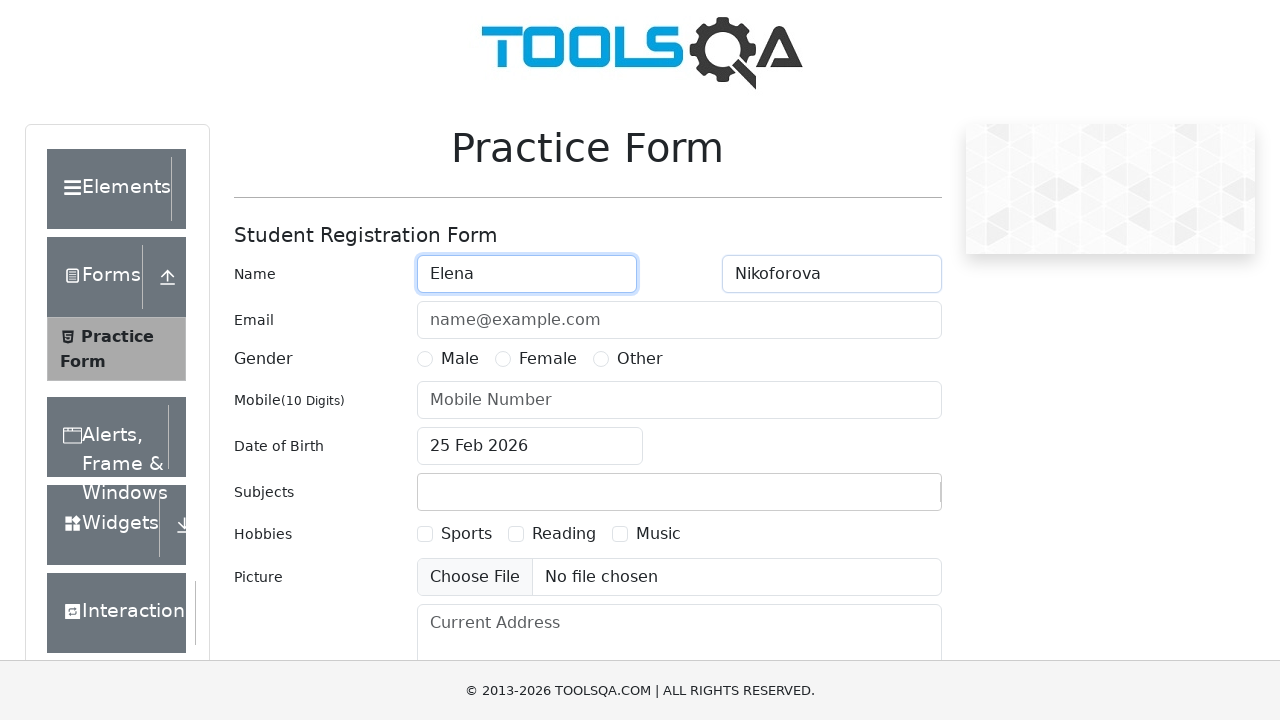

Filled phone number field with '1234567898' on #userNumber
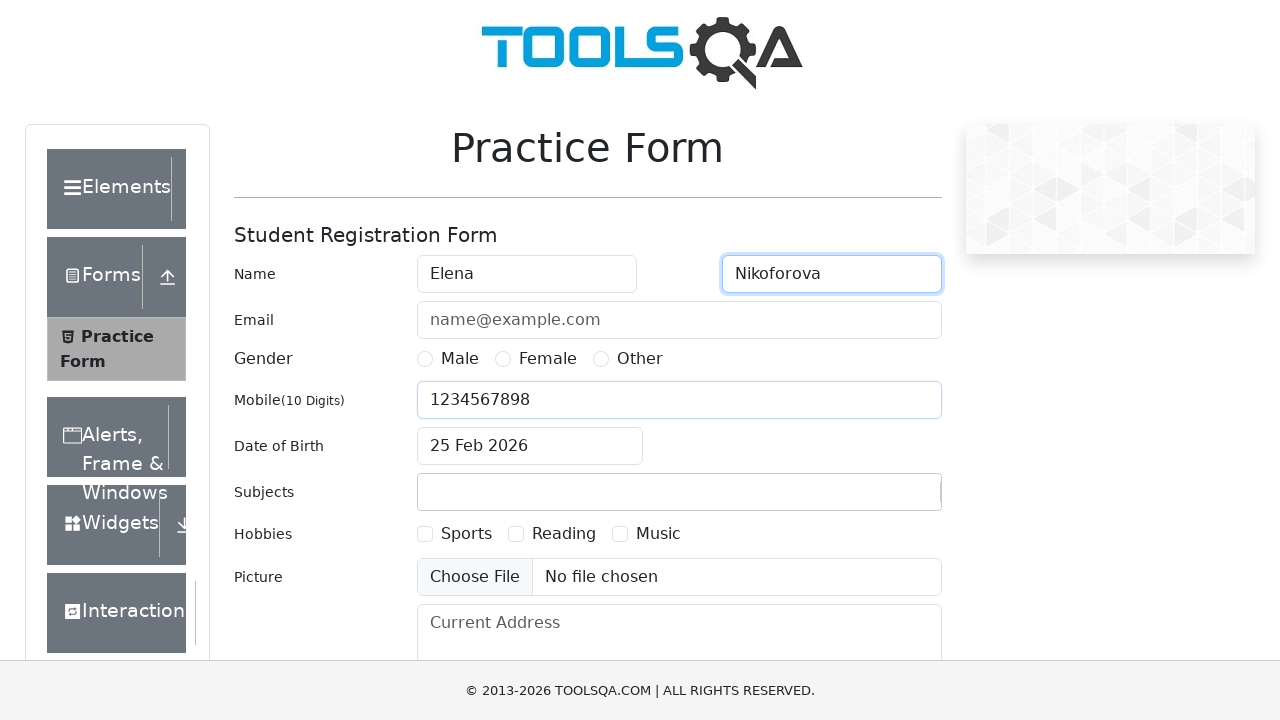

Selected female gender radio button at (548, 359) on label[for='gender-radio-2']
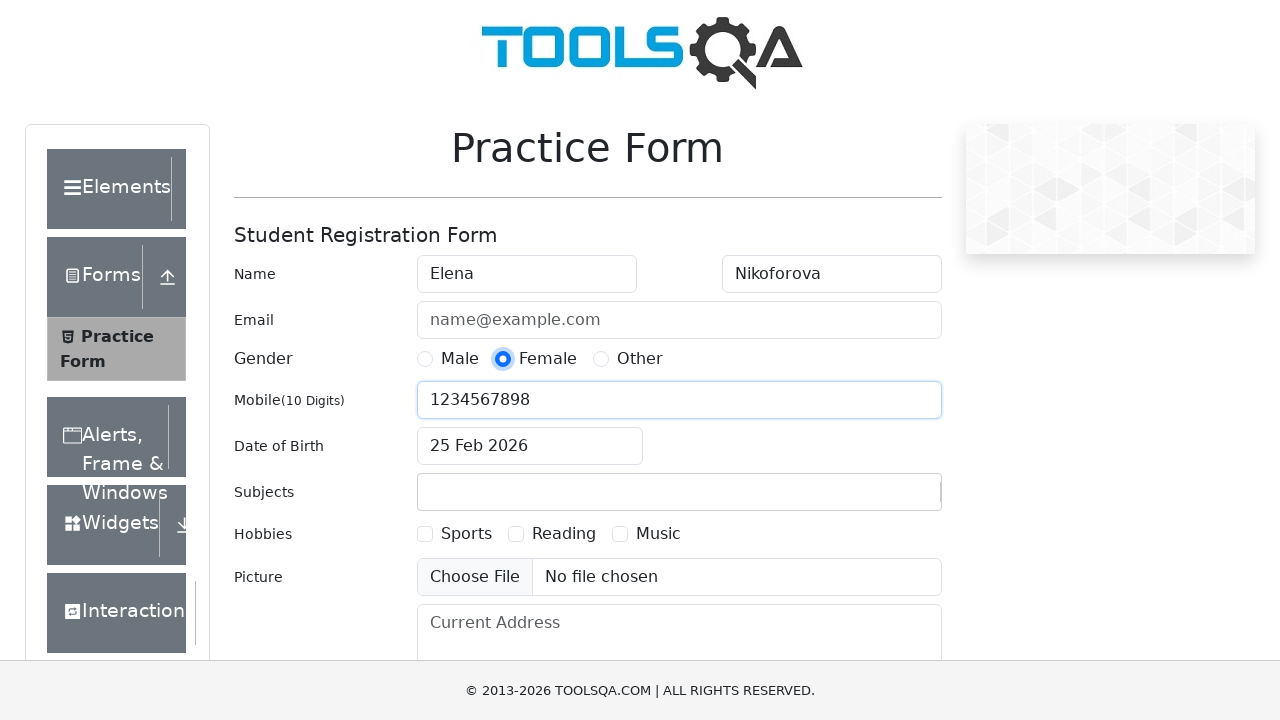

Clicked submit button to submit the form at (885, 499) on #submit
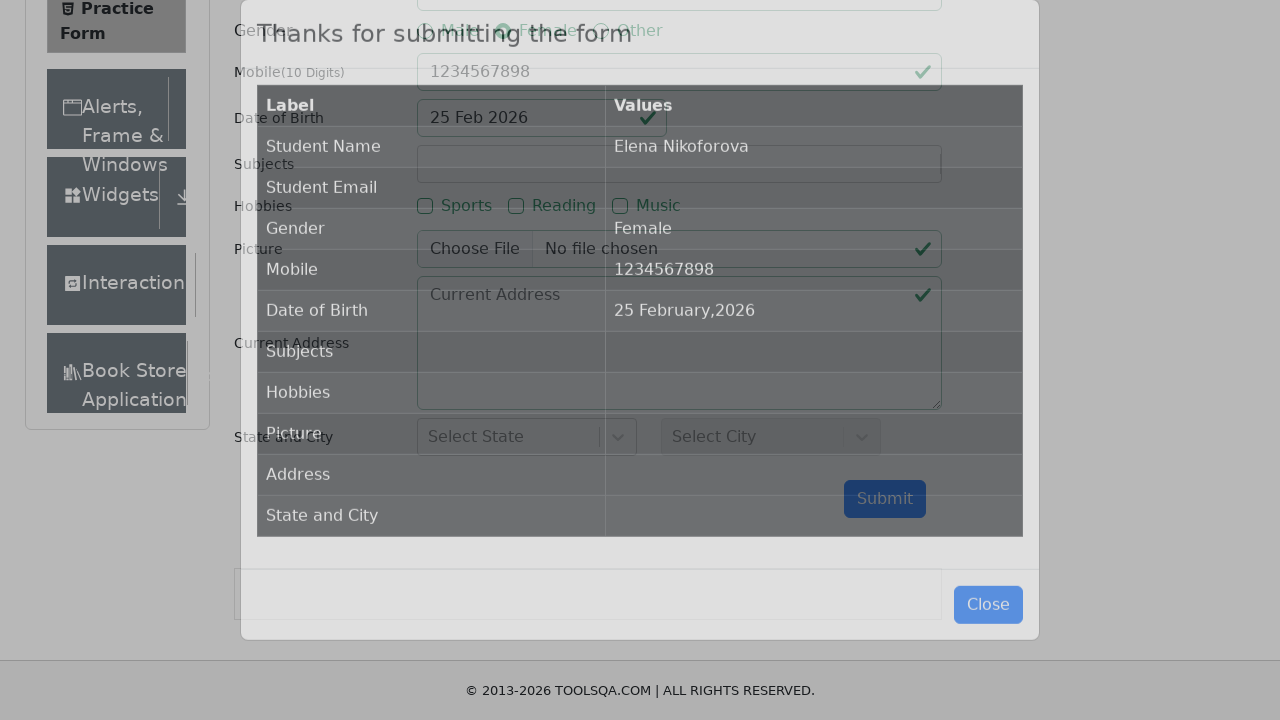

Verified submission modal appeared and is visible
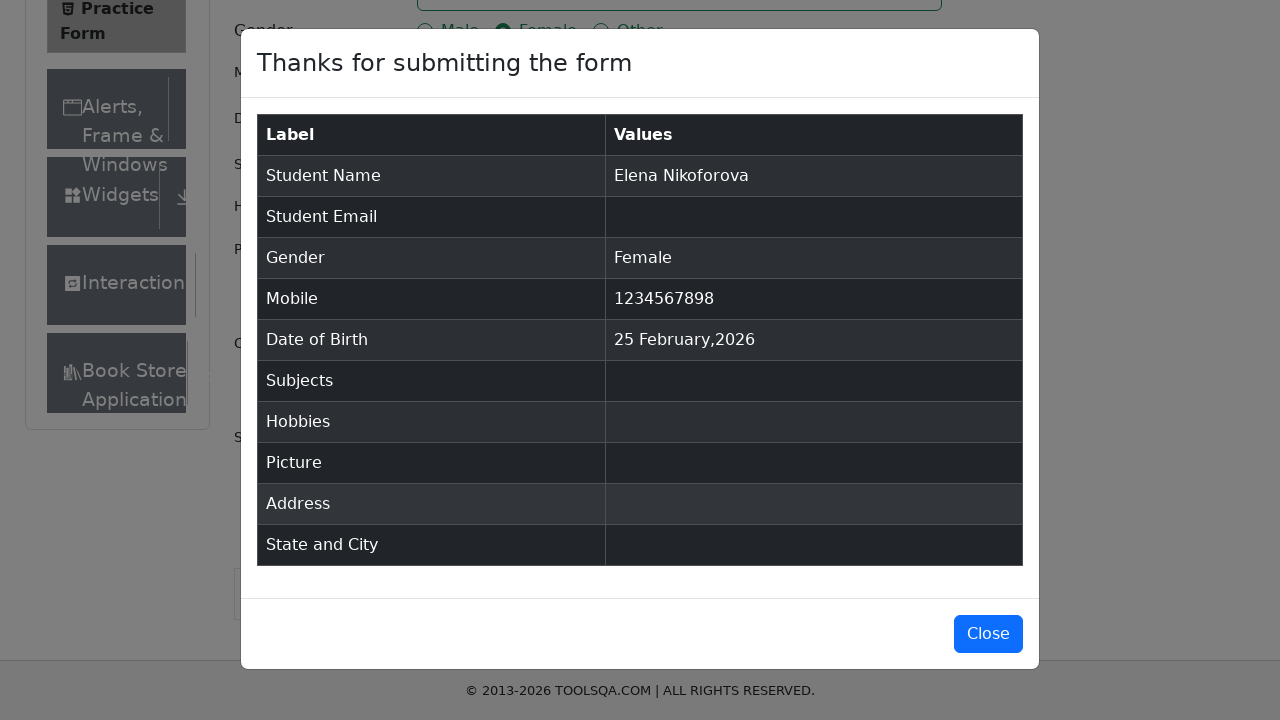

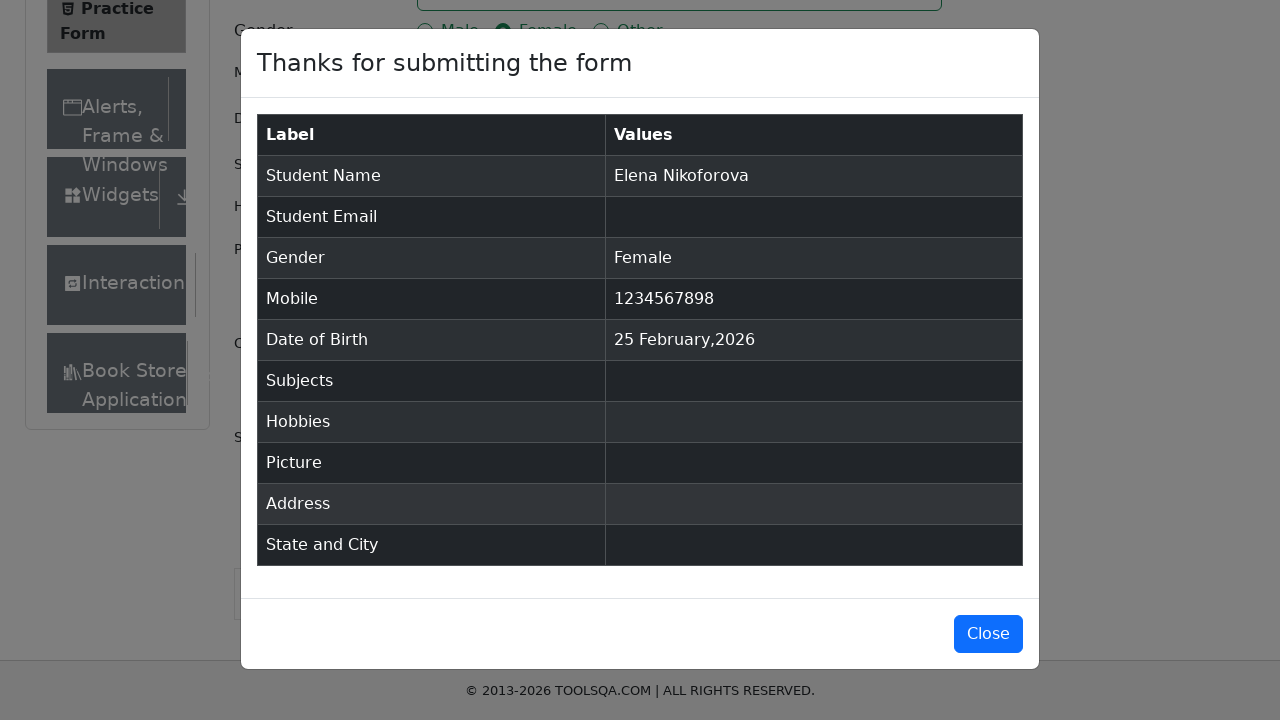